Tests frame handling by locating a frame by URL and filling an input field within it using Page.frame() method.

Starting URL: https://ui.vision/demo/webtest/frames/

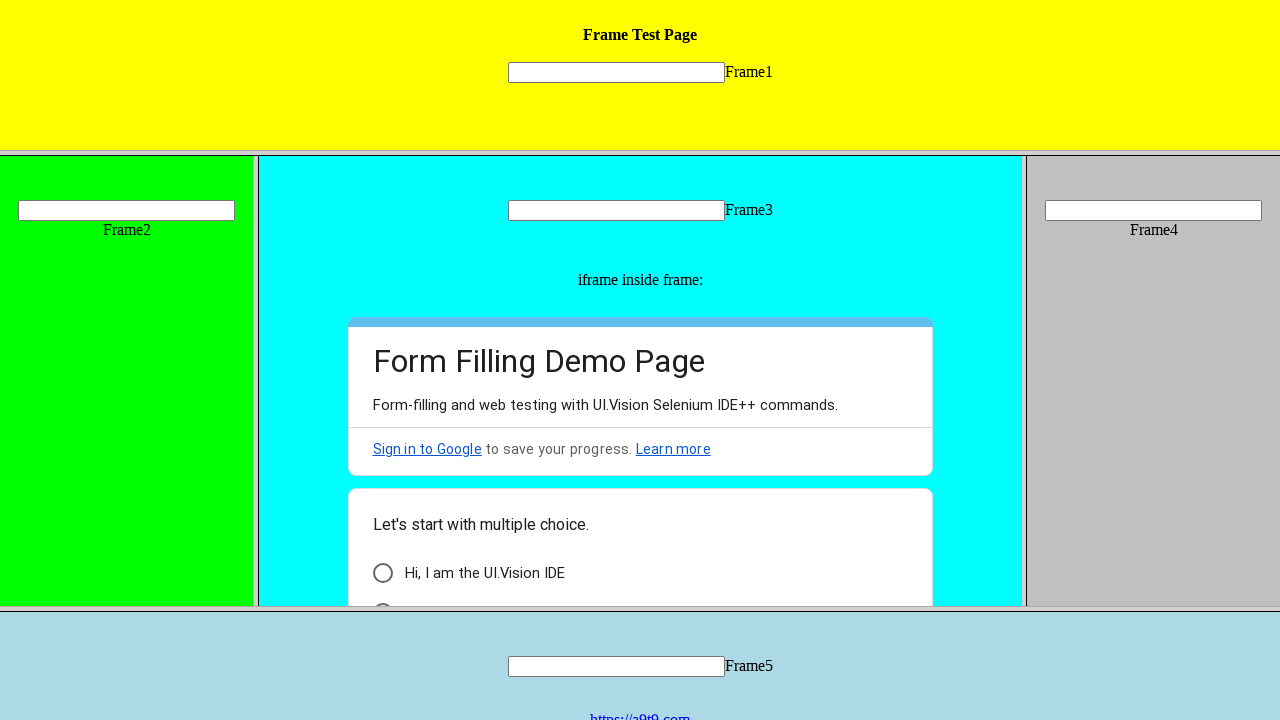

Located frame by URL 'https://ui.vision/demo/webtest/frames/frame_1.html'
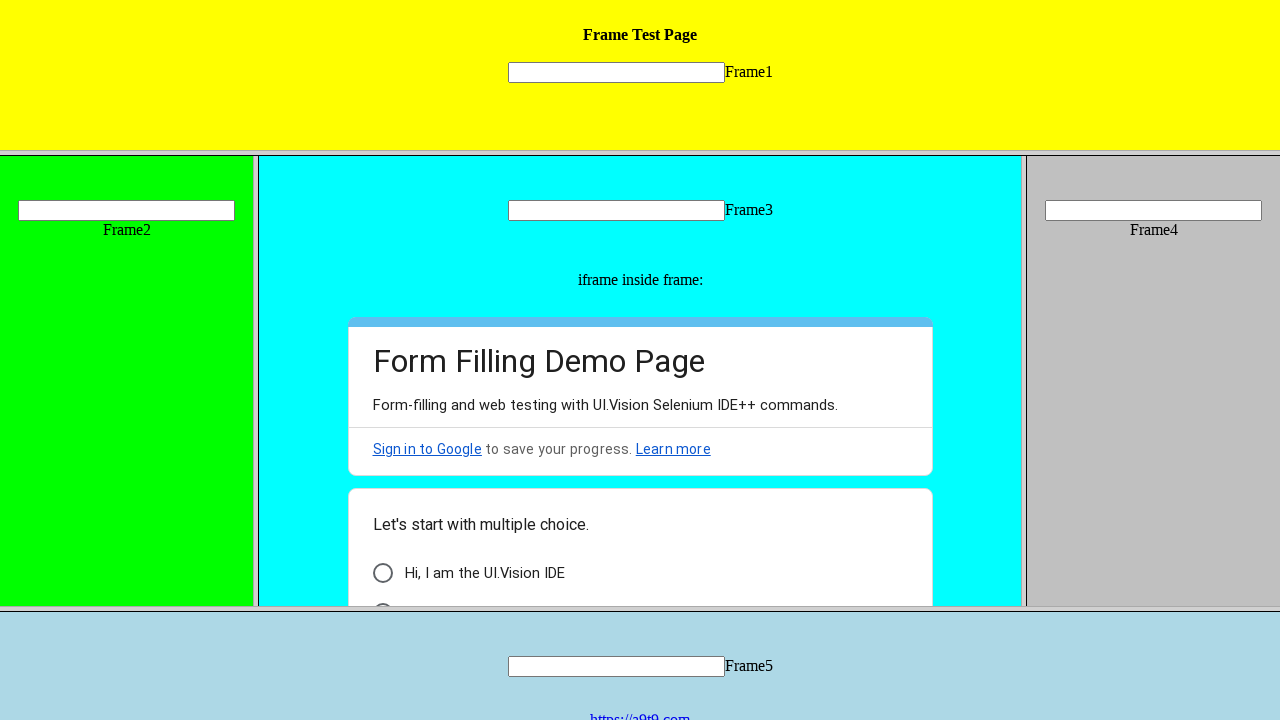

Filled input field within frame with 'Playwright' on input[name="mytext1"]
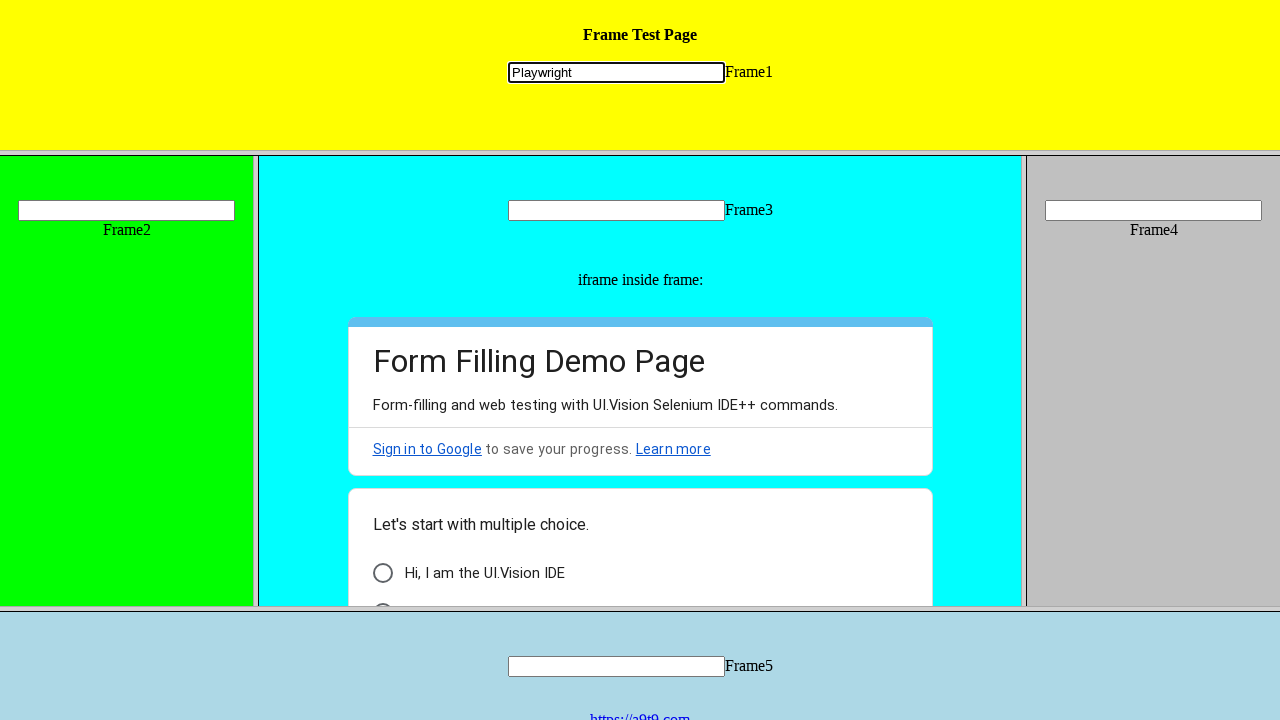

Waited 2 seconds to observe the result
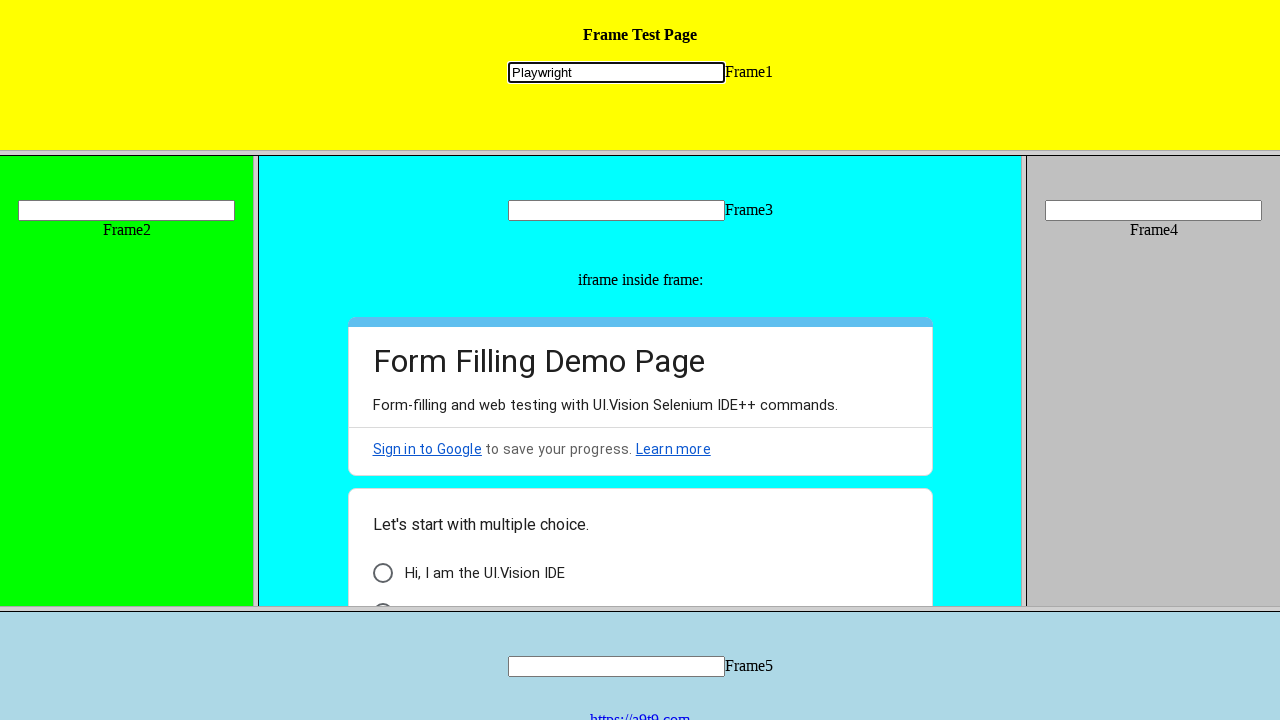

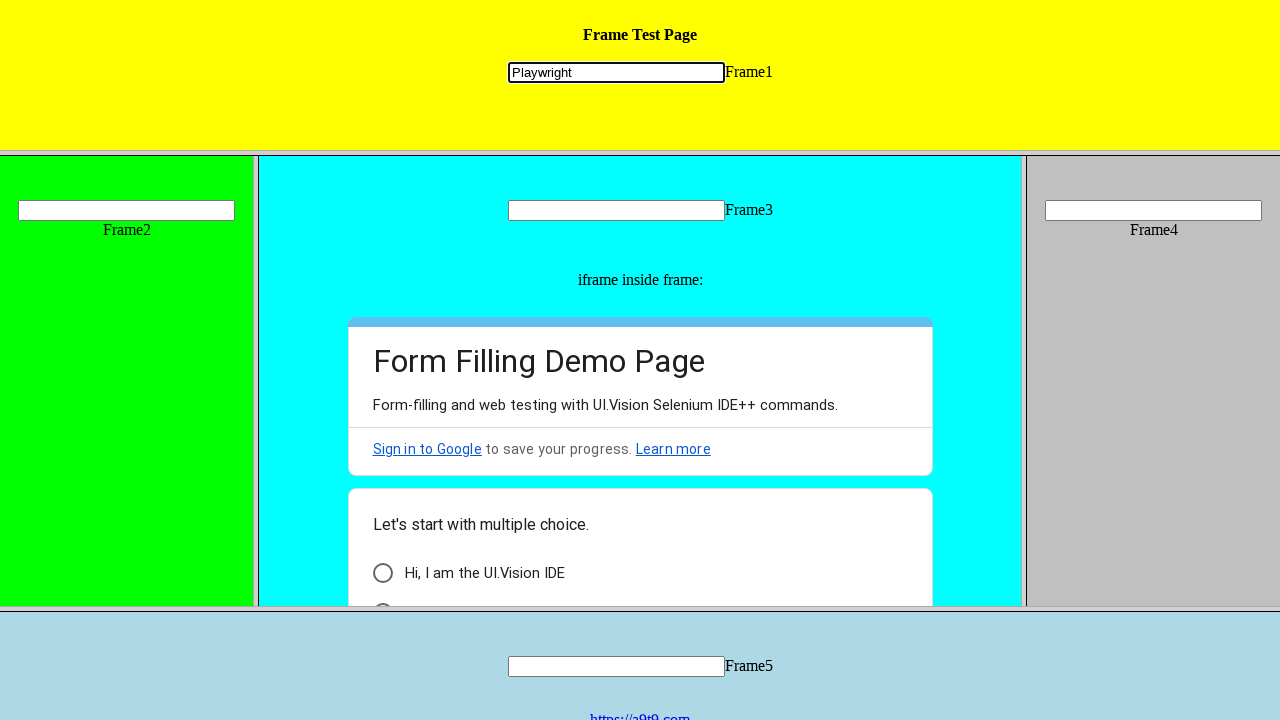